Tests a web form by filling a text input field with "Selenium" and clicking the submit button, then verifying the confirmation message is displayed.

Starting URL: https://www.selenium.dev/selenium/web/web-form.html

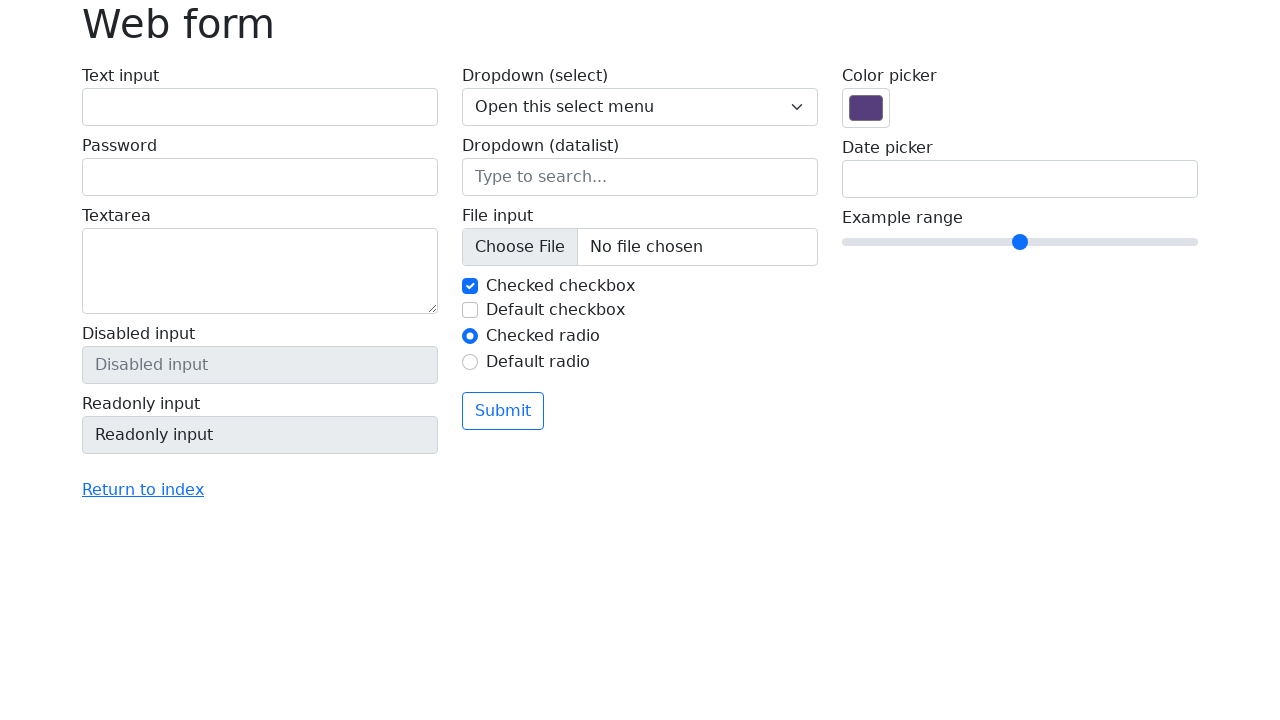

Filled text input field with 'Selenium' on input[name='my-text']
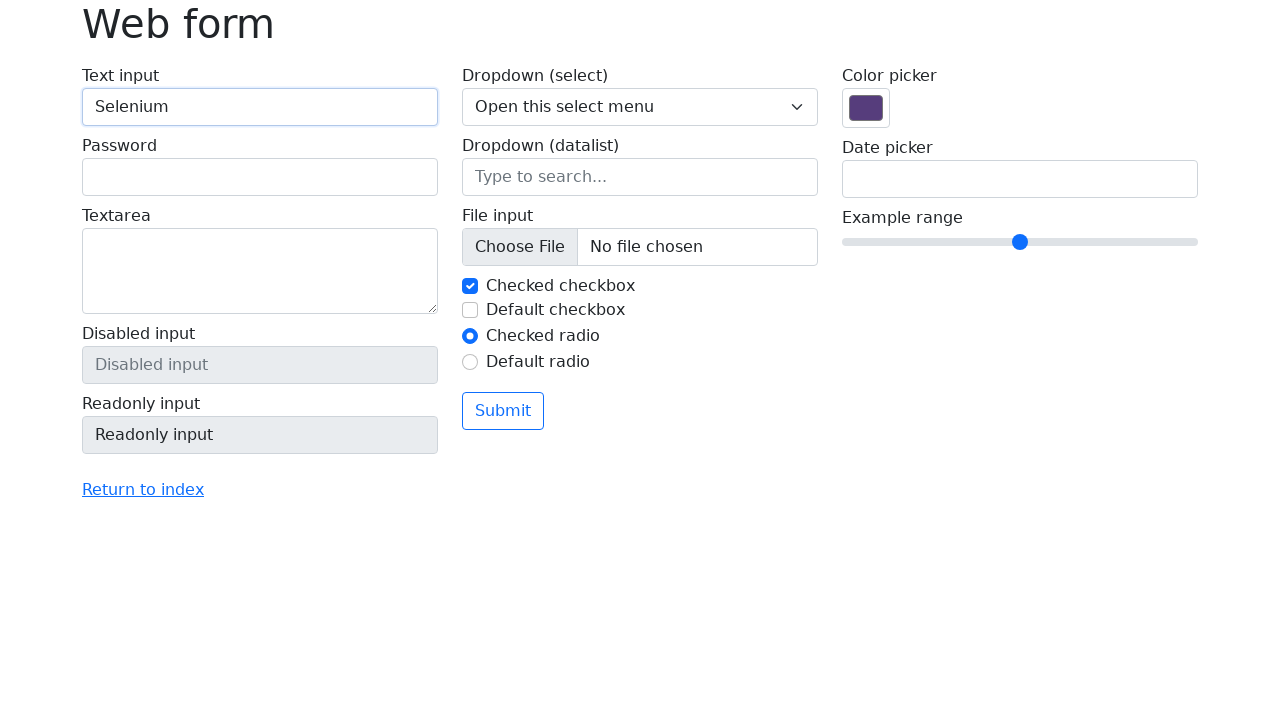

Clicked the submit button at (503, 411) on button
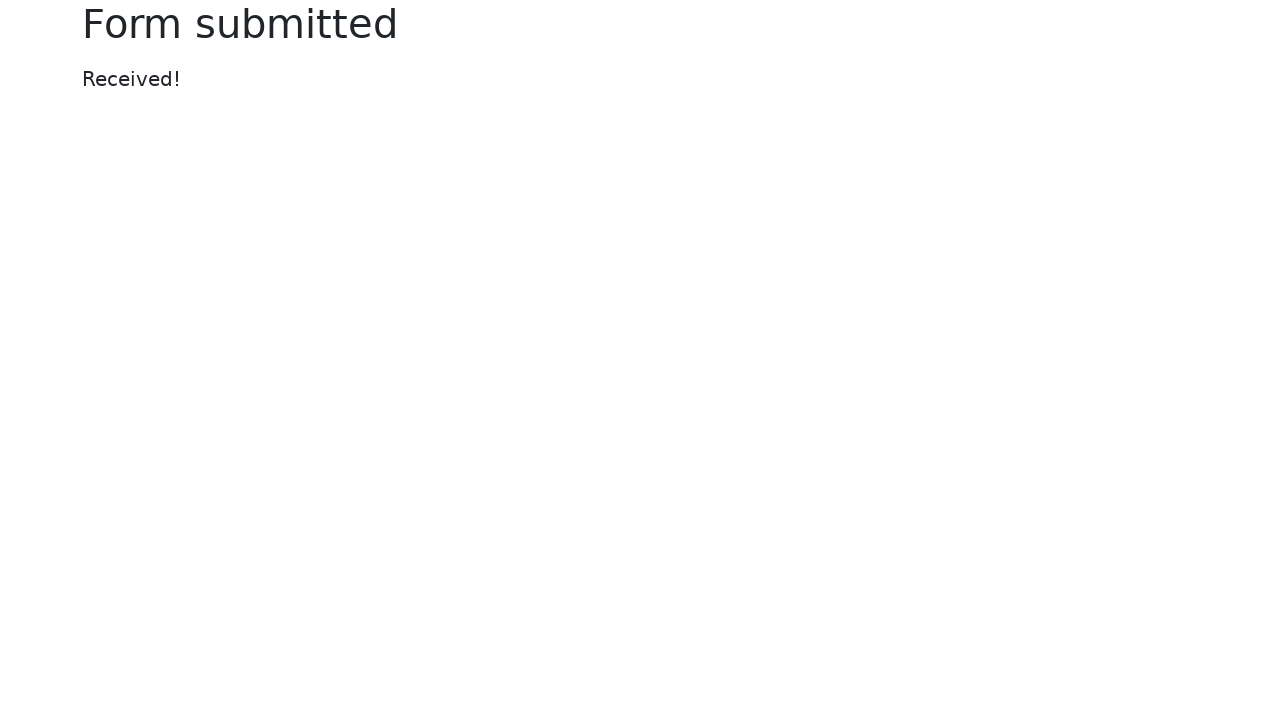

Confirmation message element loaded
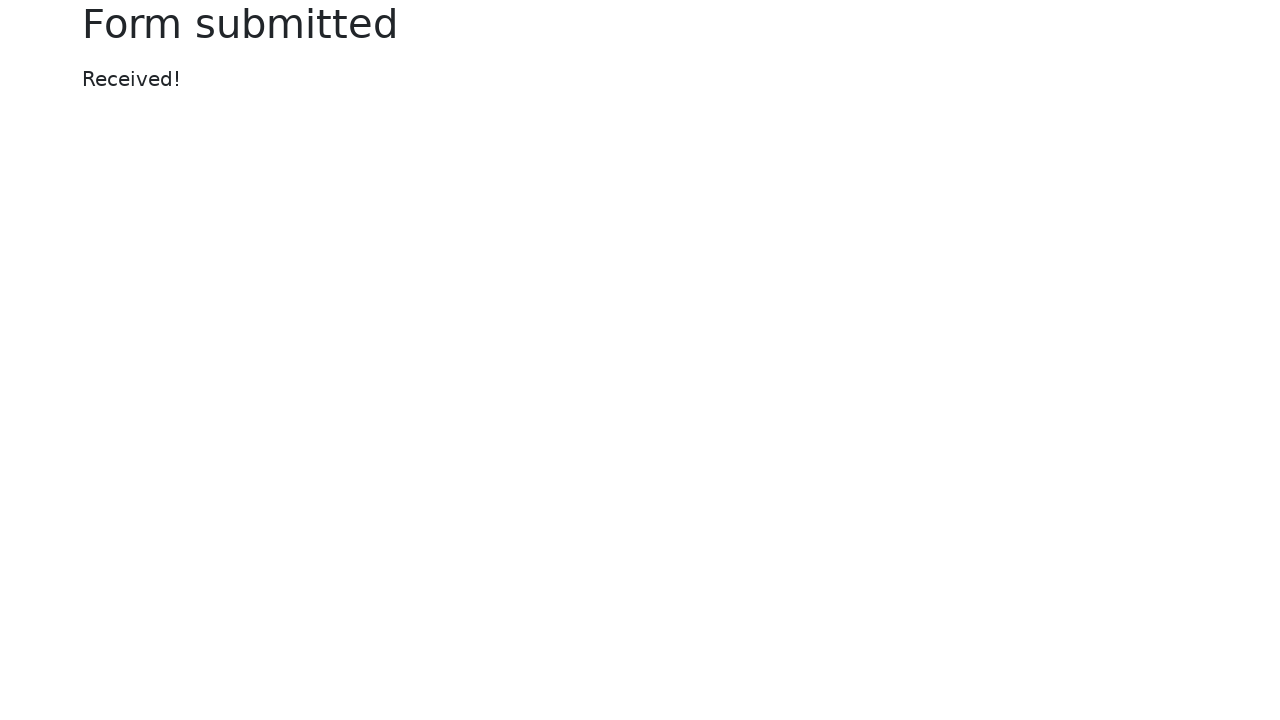

Located confirmation message element
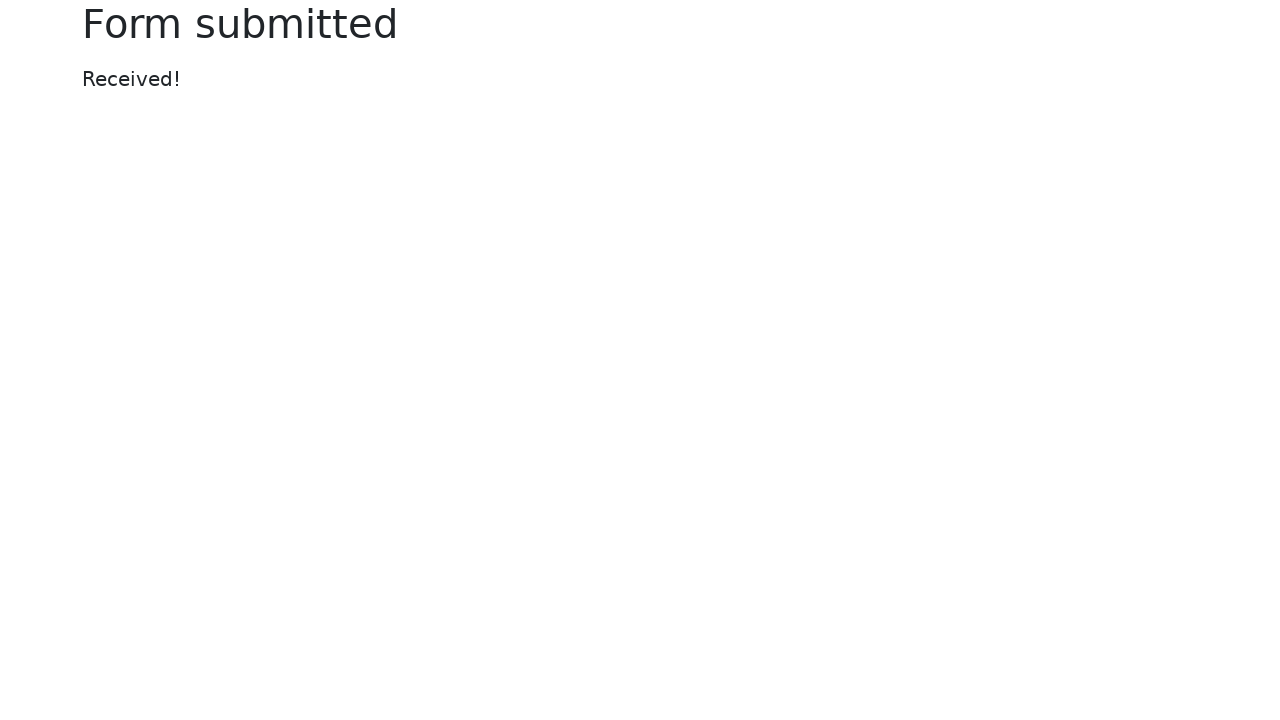

Verified confirmation message displays 'Received!'
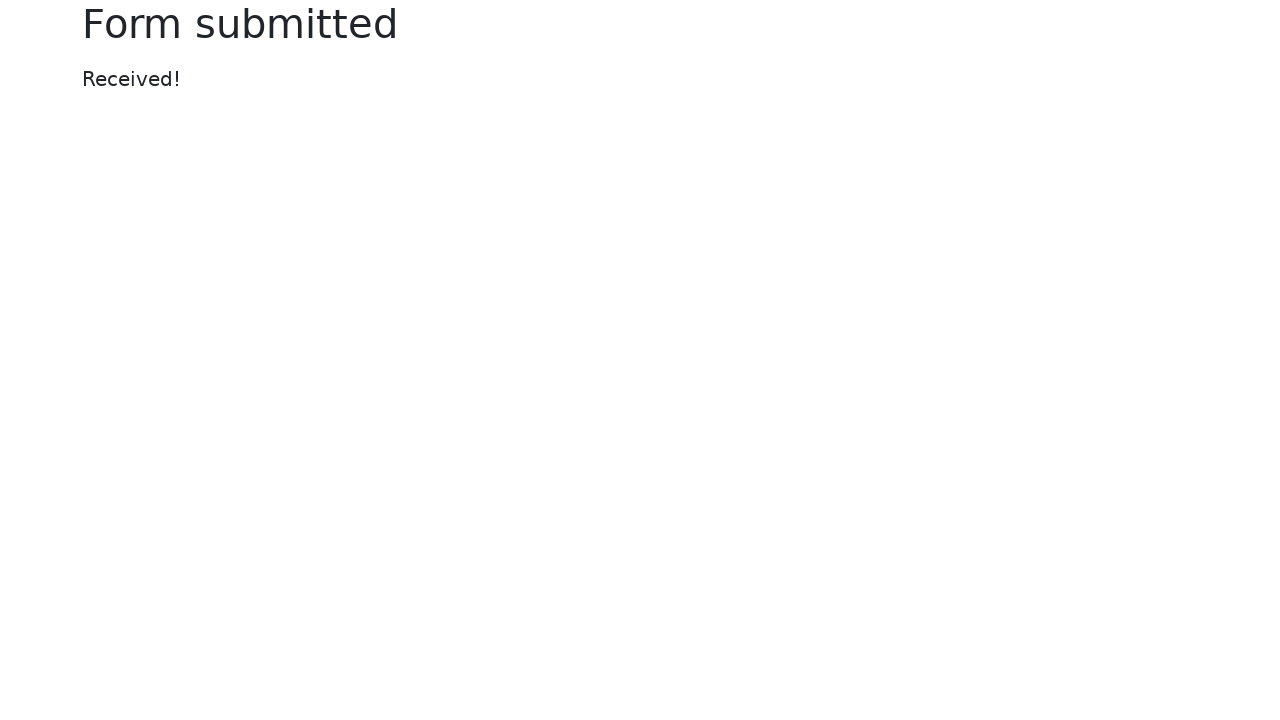

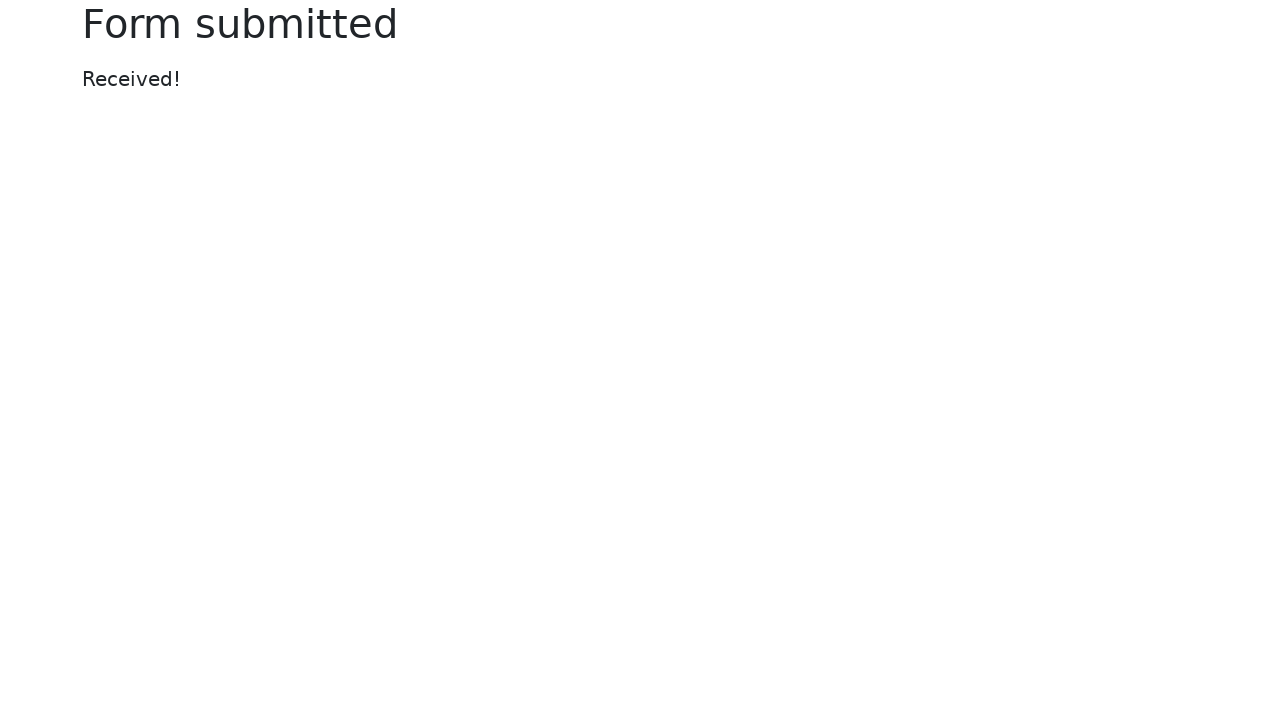